Tests browser alert handling by clicking a button to trigger a confirm box alert and then dismissing it

Starting URL: https://demo.automationtesting.in/Alerts.html

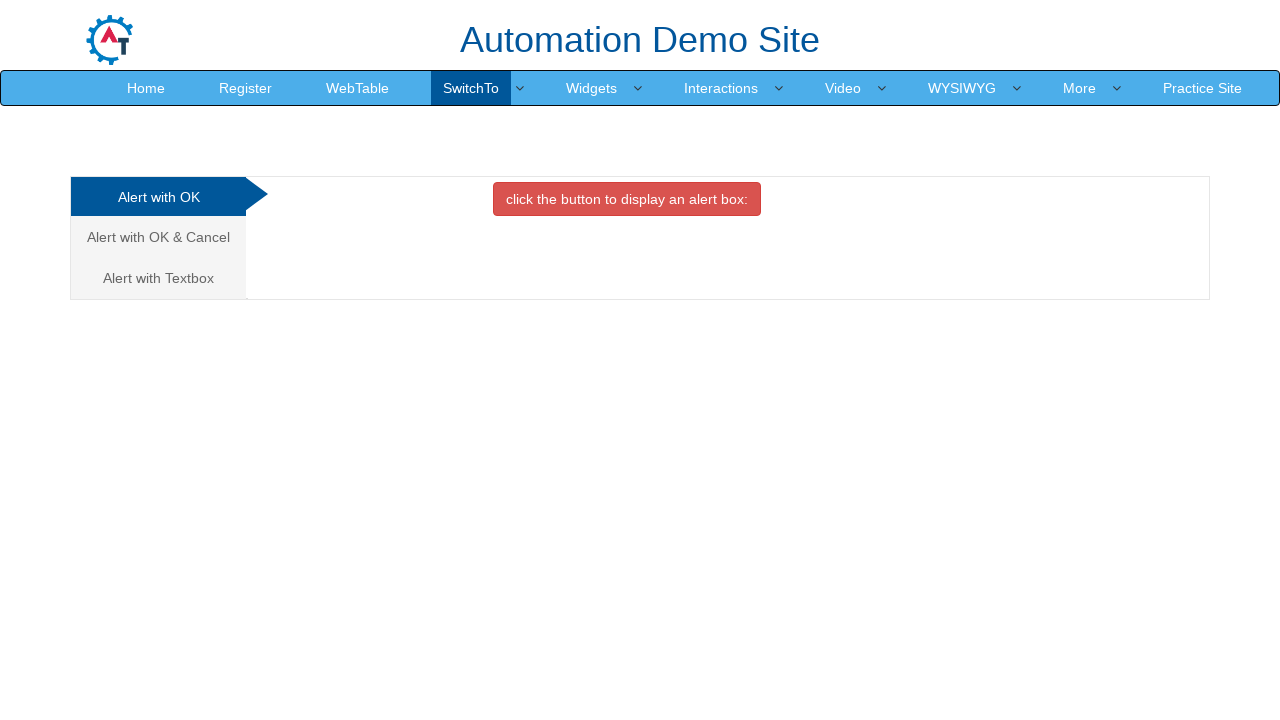

Clicked on the 'Alert with OK & Cancel' tab at (158, 237) on xpath=//a[text()='Alert with OK & Cancel ']
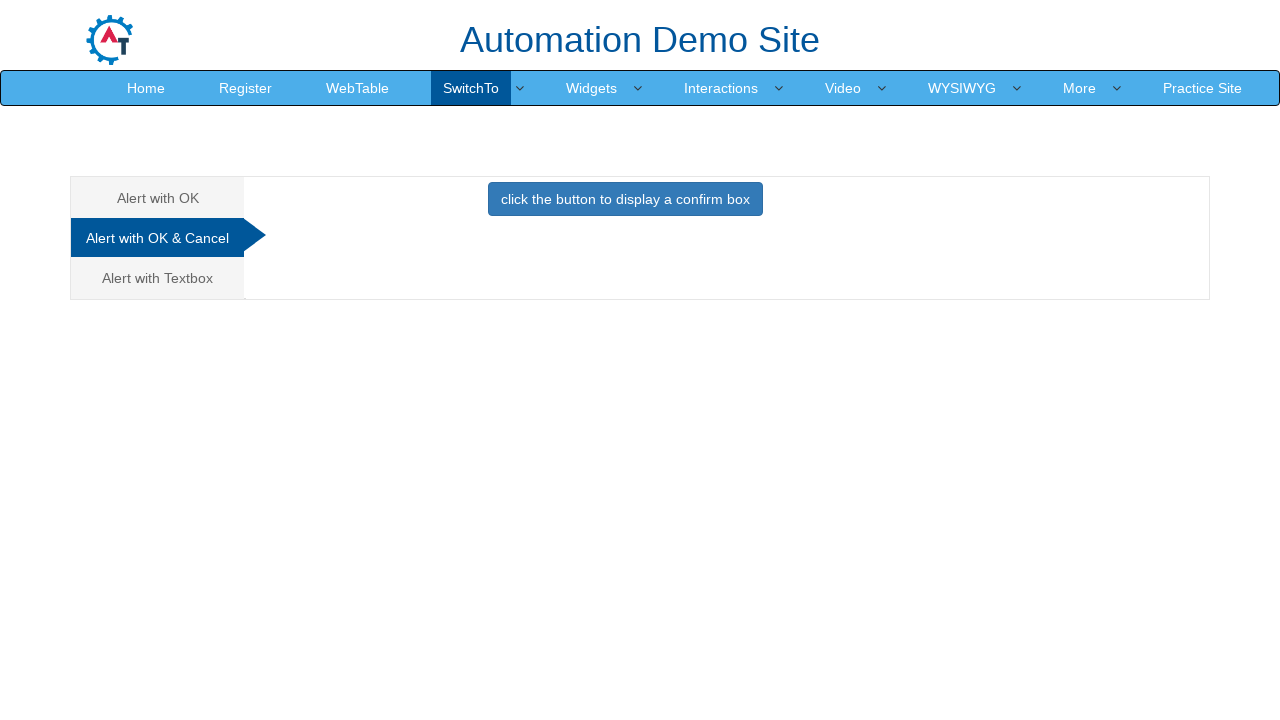

Clicked the button to display a confirm box at (625, 199) on xpath=//button[contains(@class, 'btn btn-primary') and contains(text(), 'click t
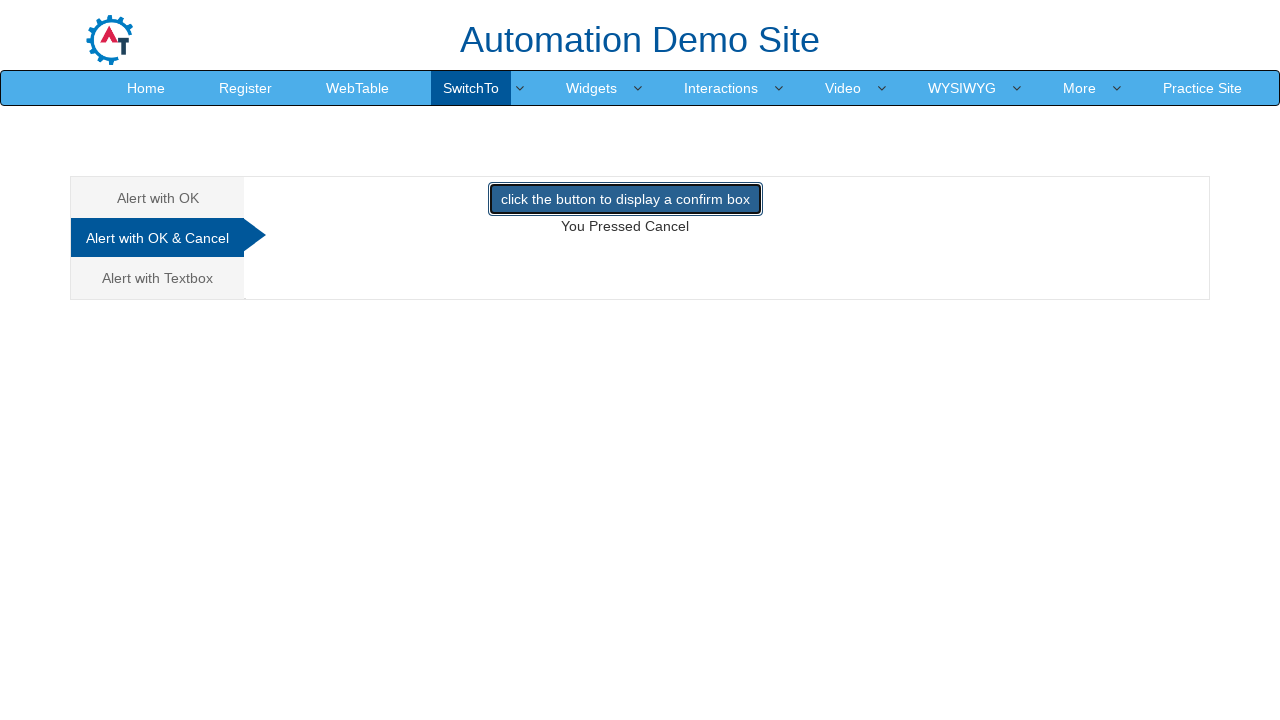

Set up dialog handler to dismiss confirm box
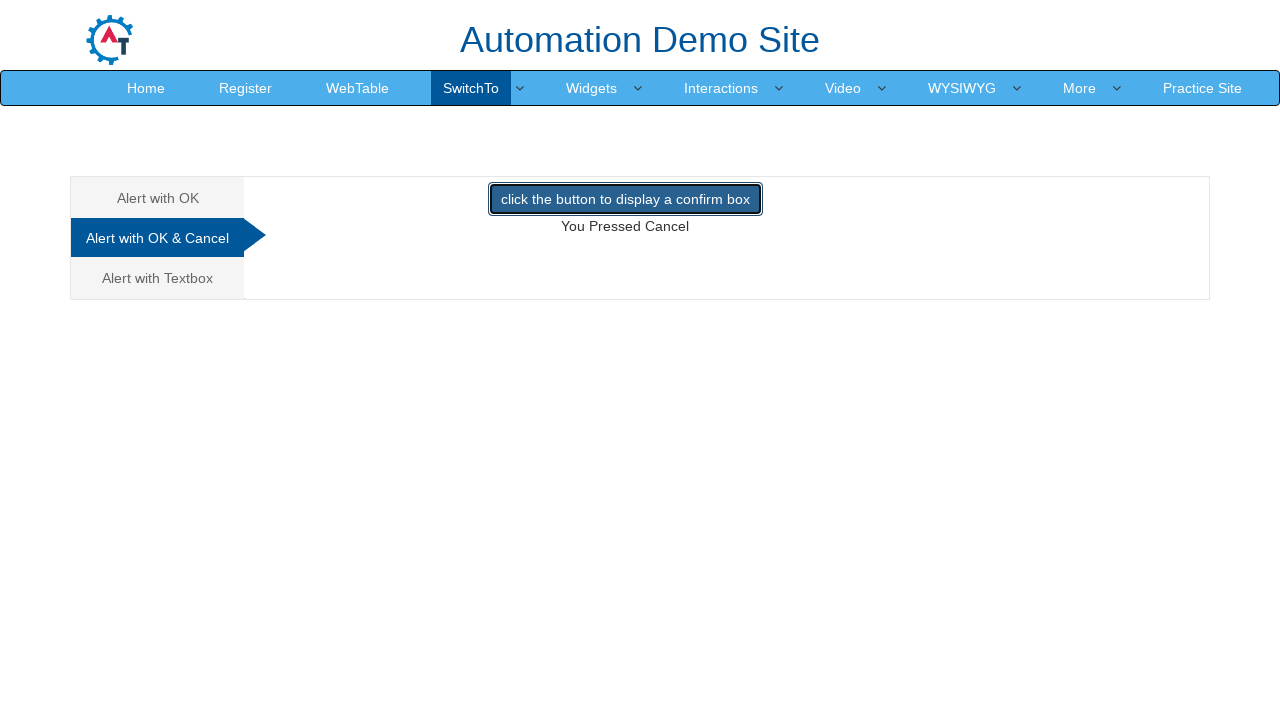

Re-clicked button to trigger confirm box and dismiss it at (625, 199) on xpath=//button[contains(@class, 'btn btn-primary') and contains(text(), 'click t
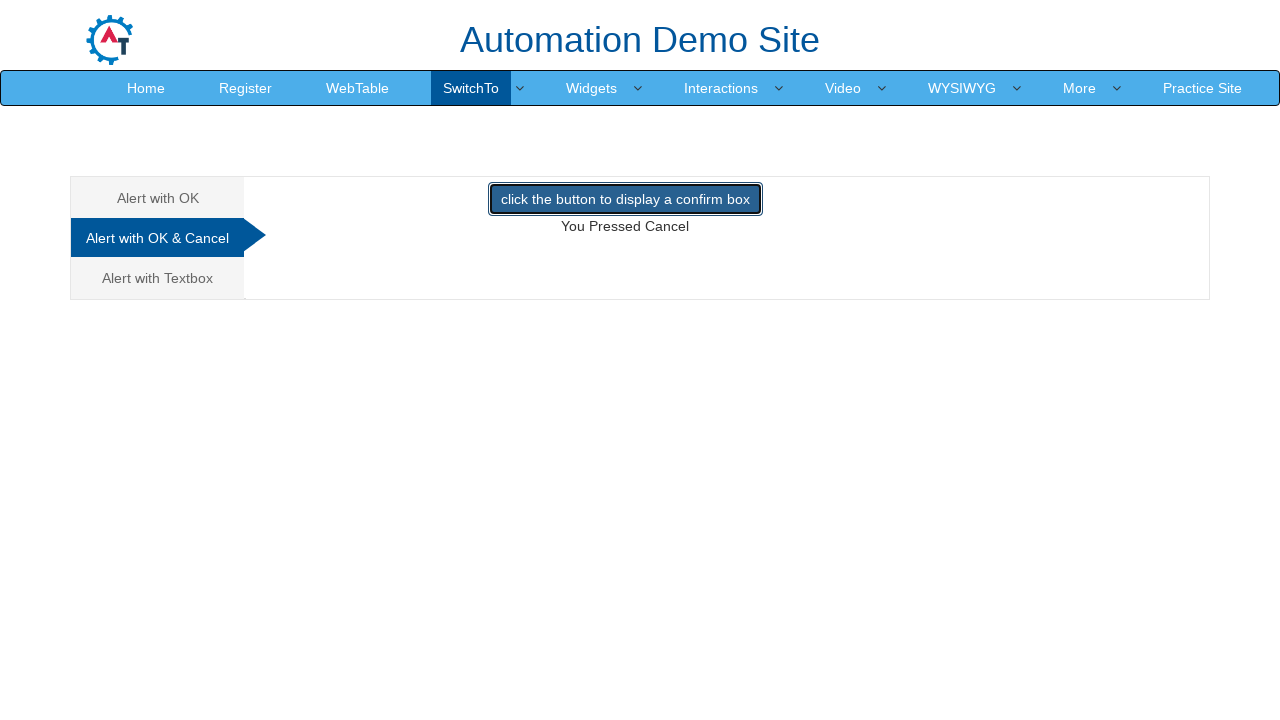

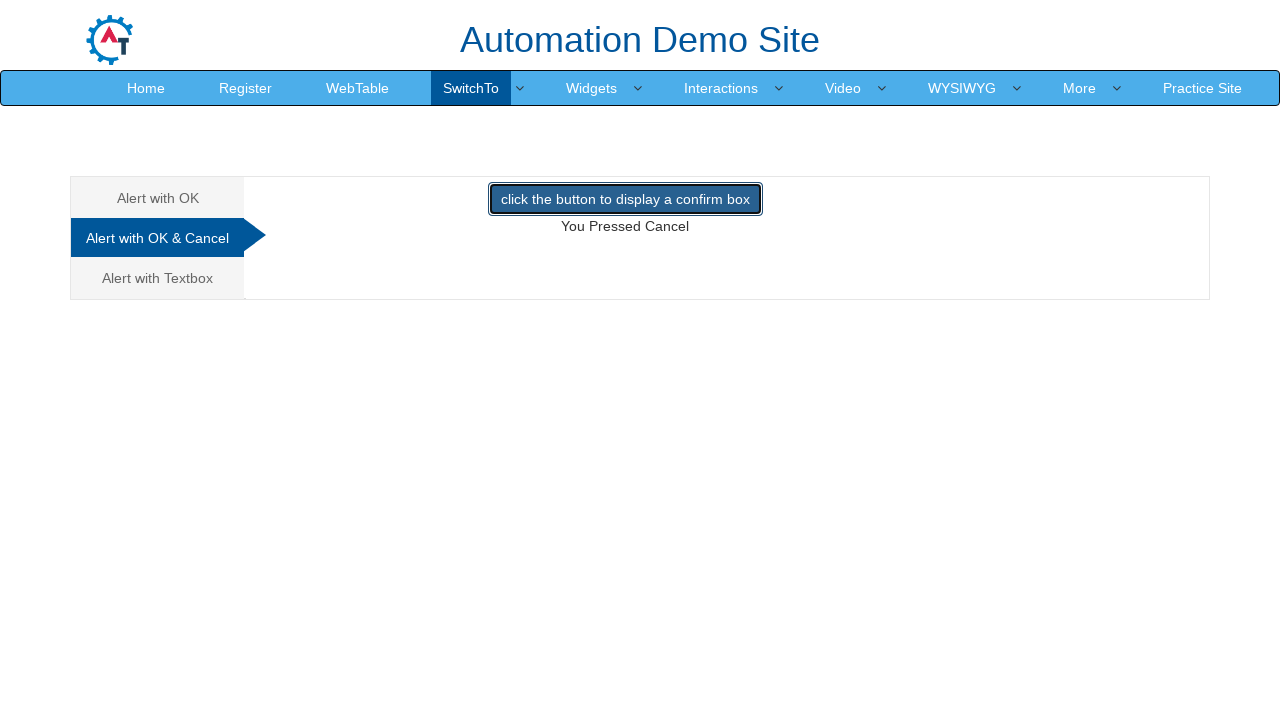